Tests explicit wait functionality by clicking buttons that reveal text fields after delays, then filling those fields

Starting URL: https://www.hyrtutorials.com/p/waits-demo.html

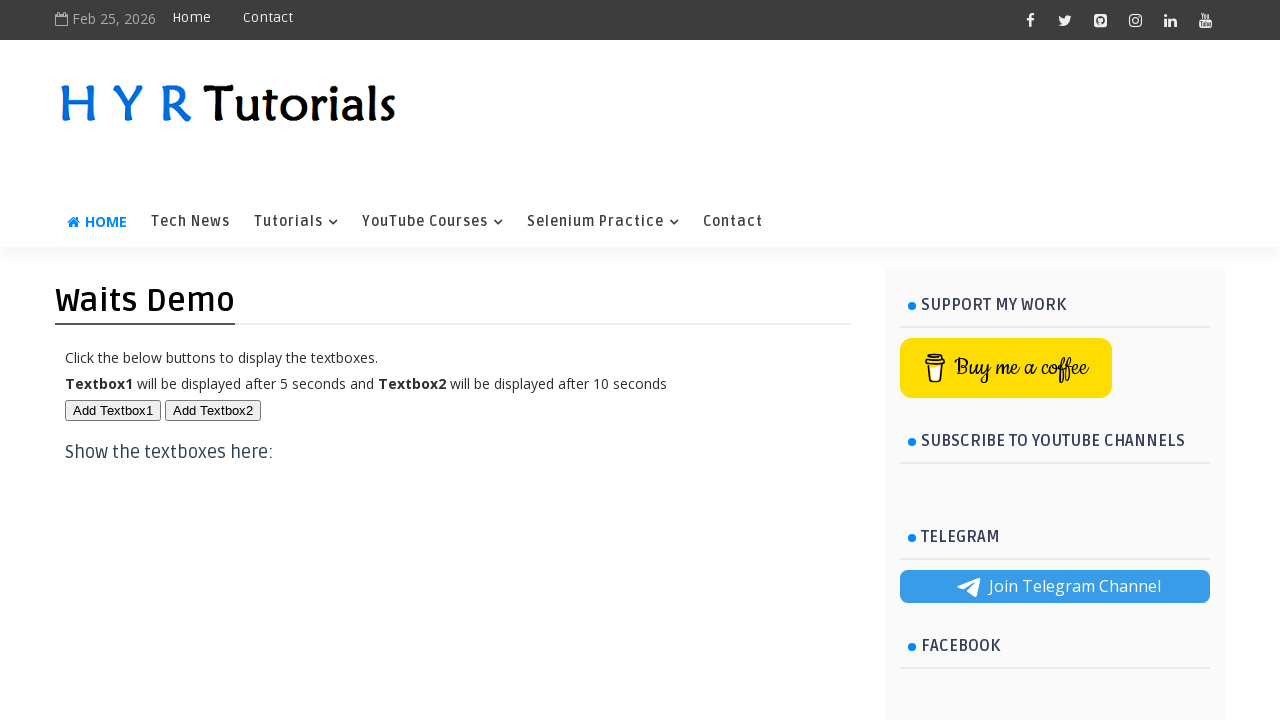

Clicked first button to trigger delayed text box appearance at (113, 410) on #btn1
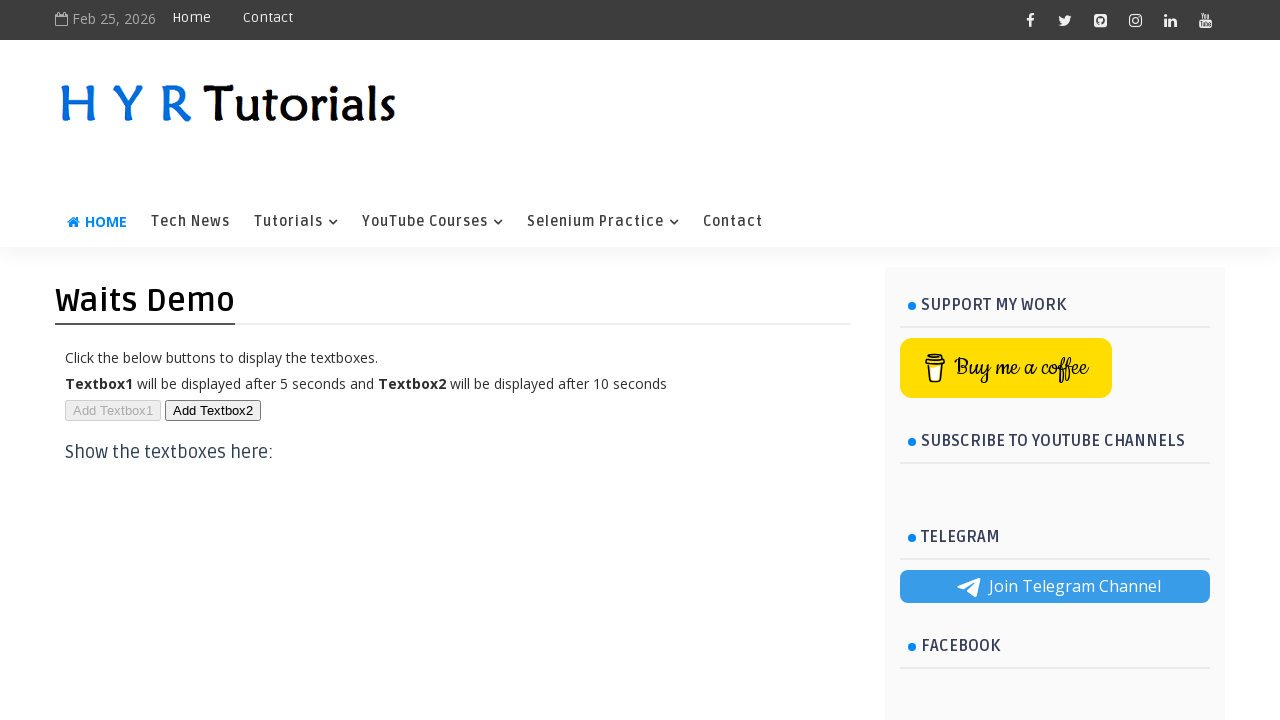

First text box appeared after explicit wait
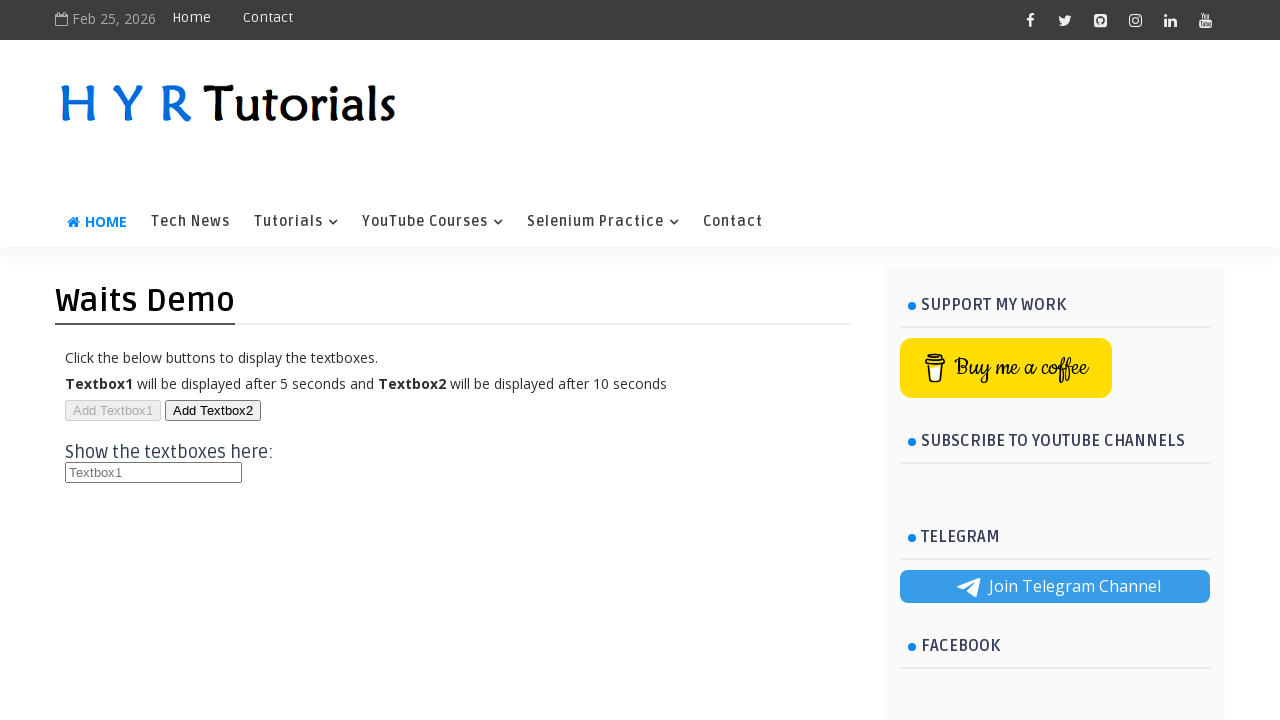

Filled first text box with 'Sanket' on #txt1
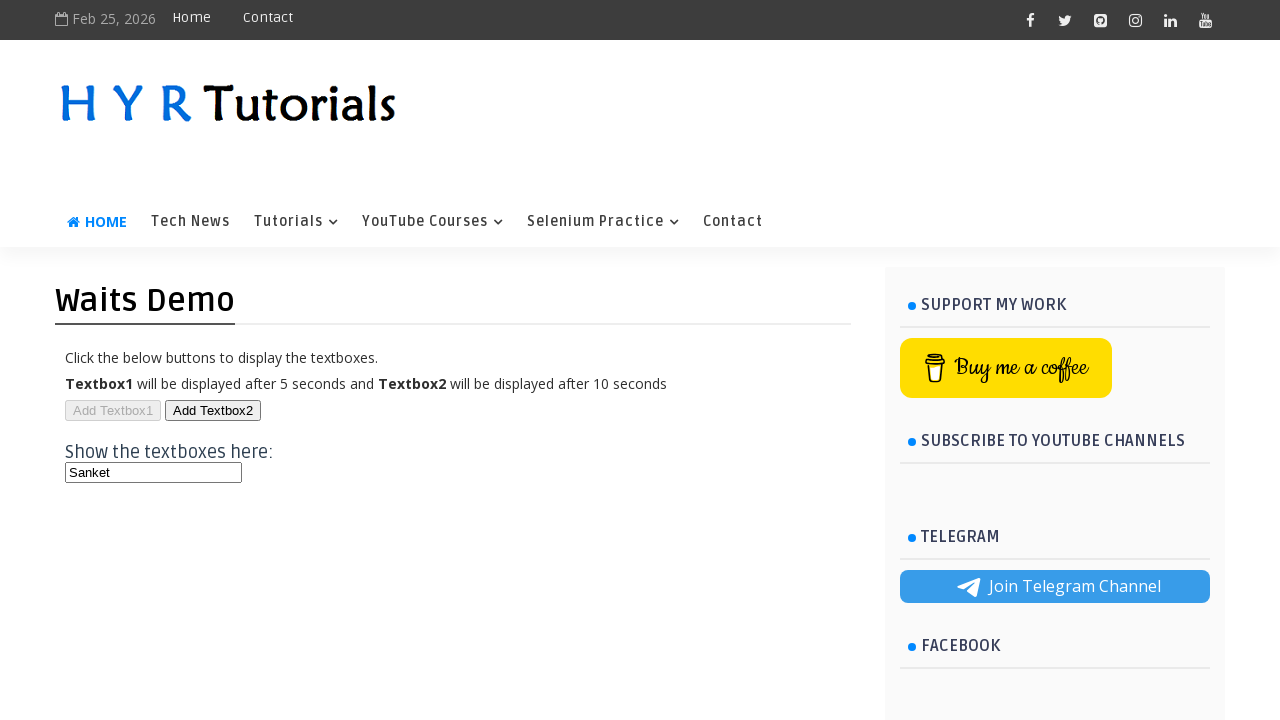

Clicked second button to trigger delayed text box appearance at (213, 410) on #btn2
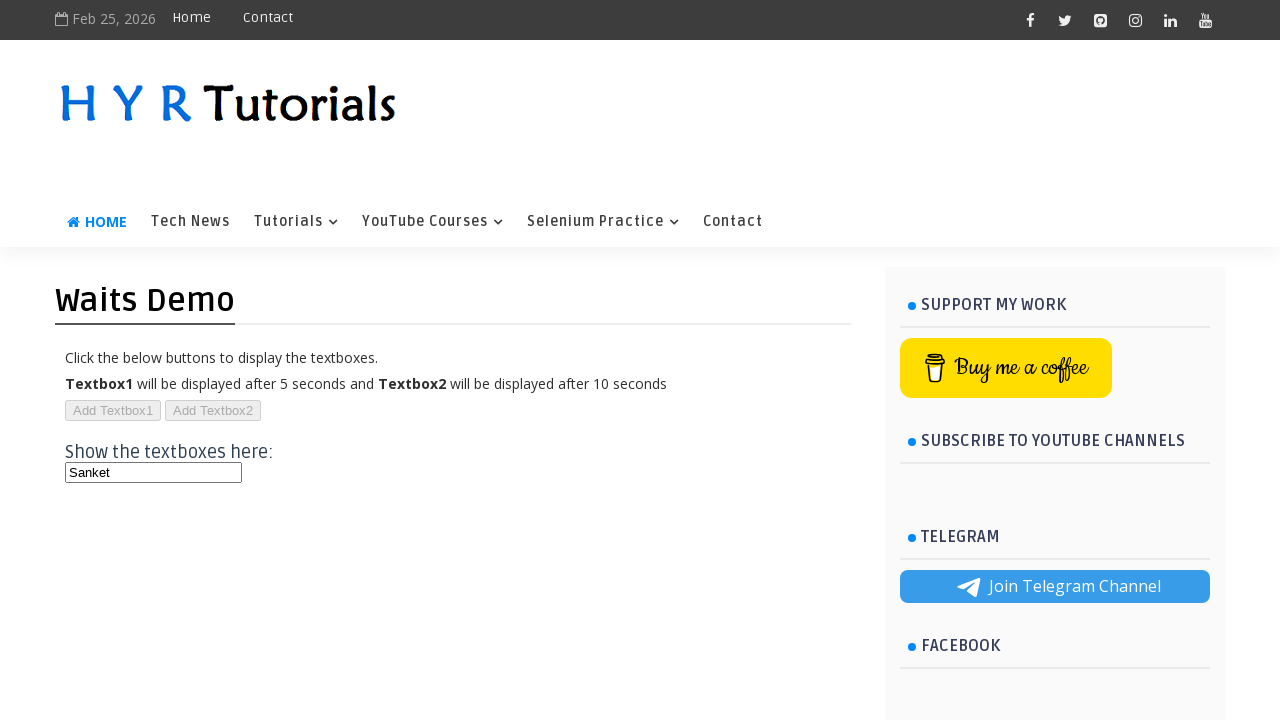

Second text box appeared after explicit wait
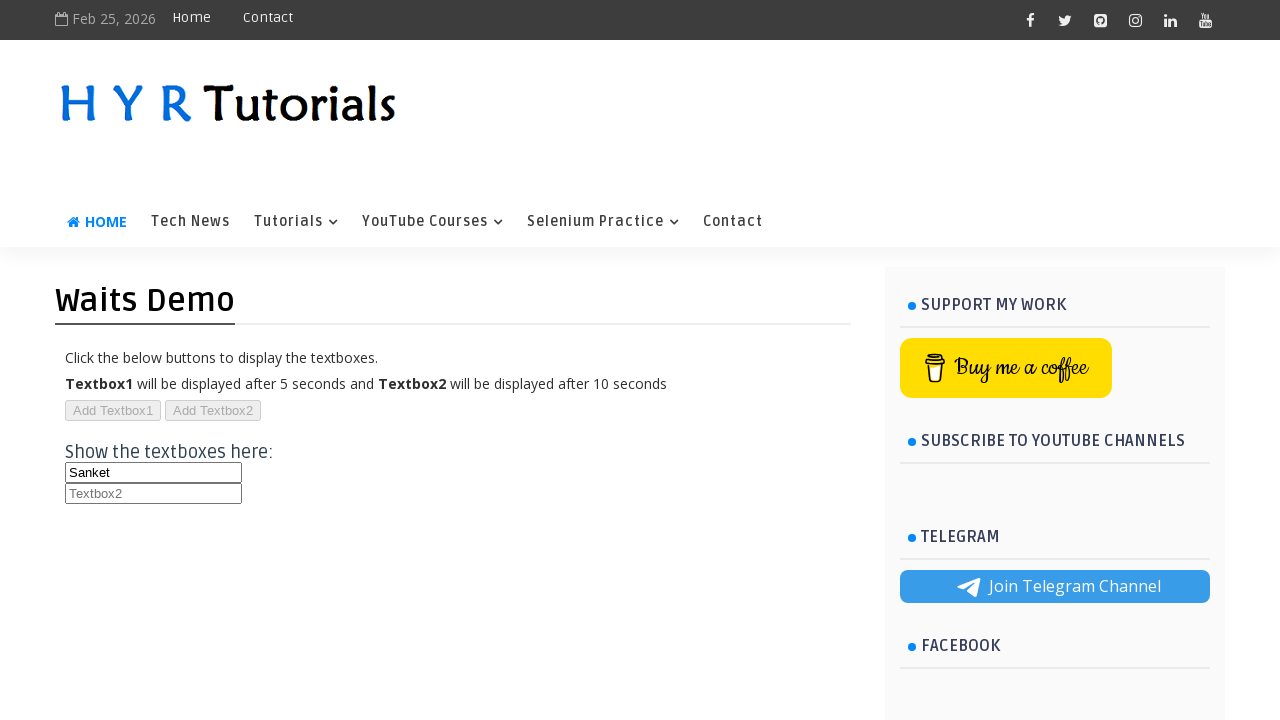

Filled second text box with 'Naik' on #txt2
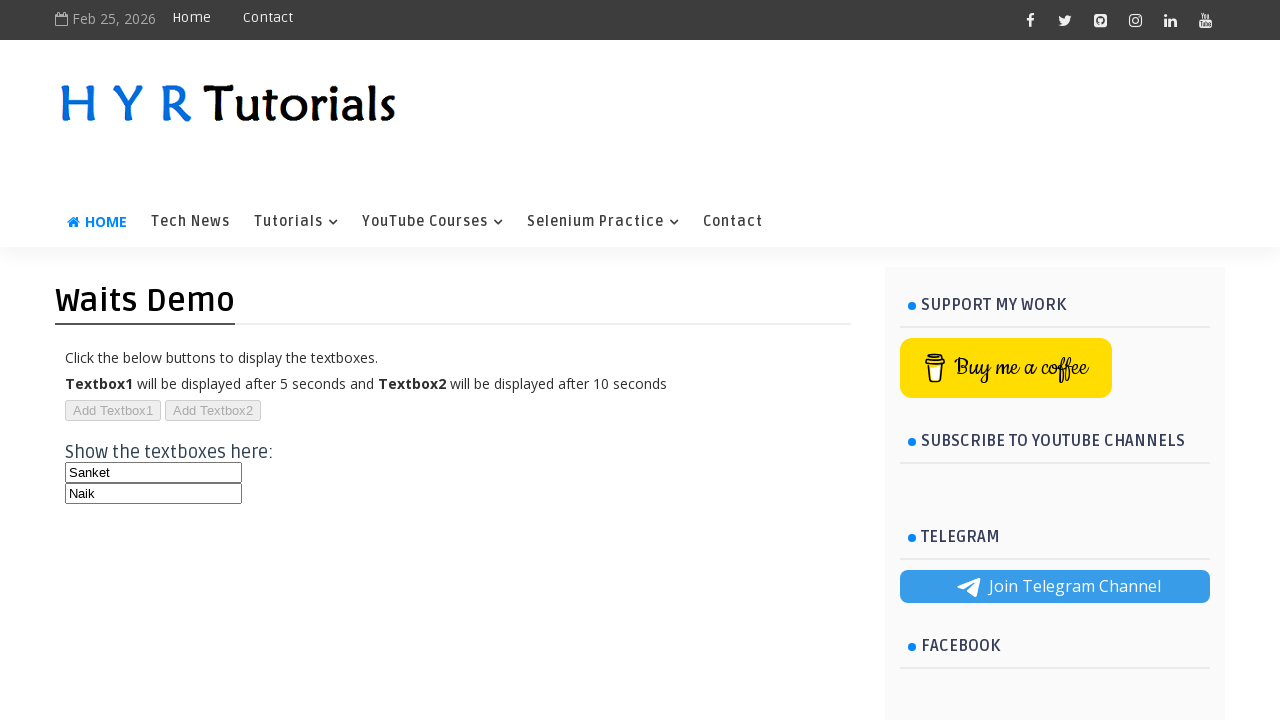

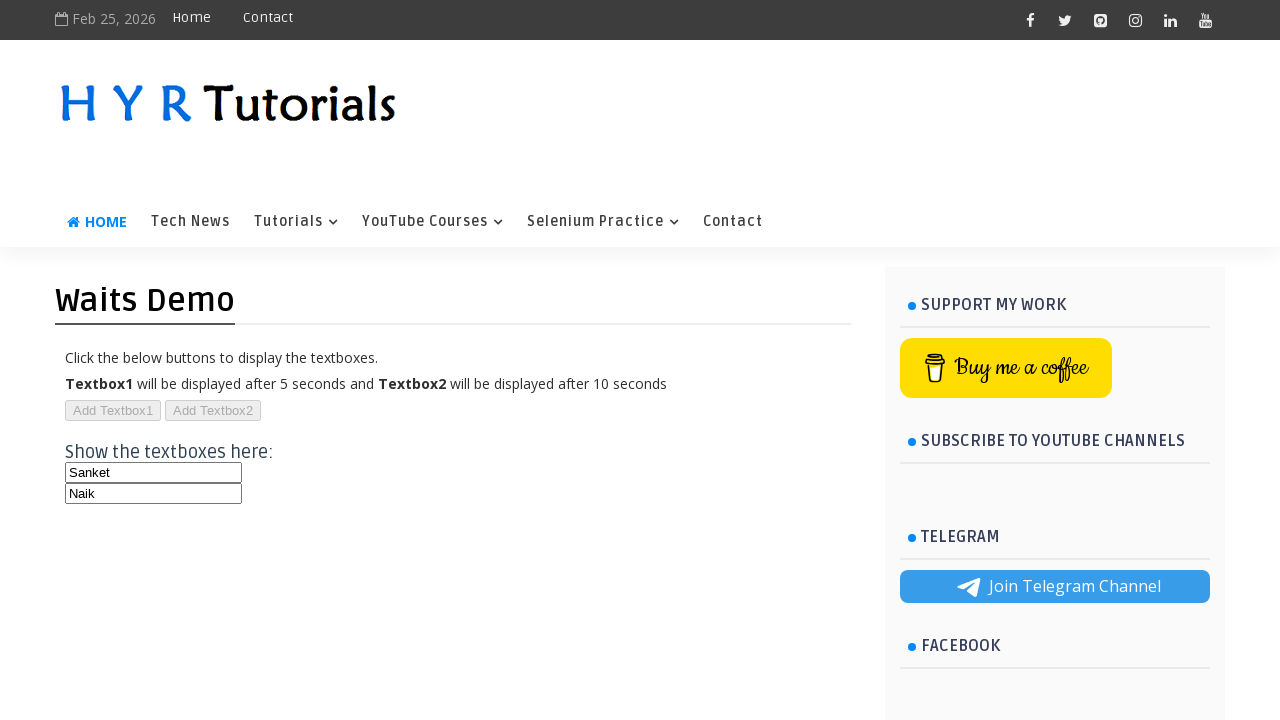